Checks the current region text and clicks on the region selector

Starting URL: https://sbis.ru/

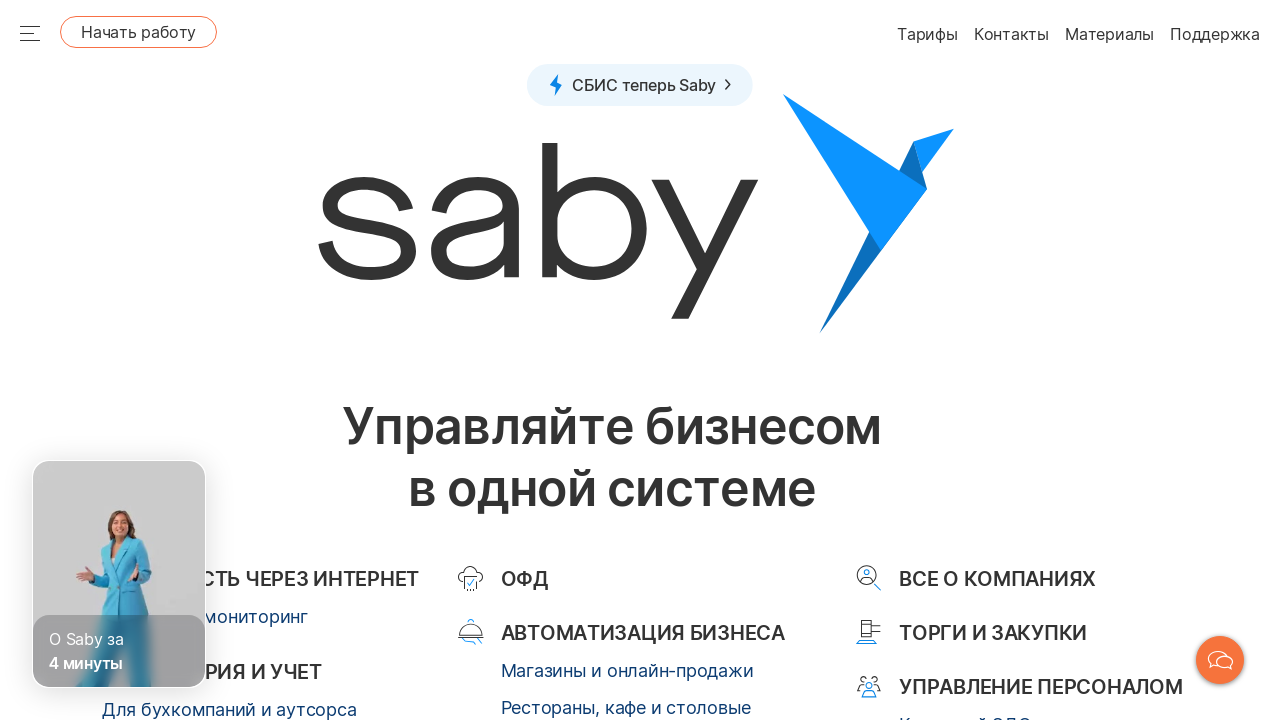

Waited for region chooser element to load
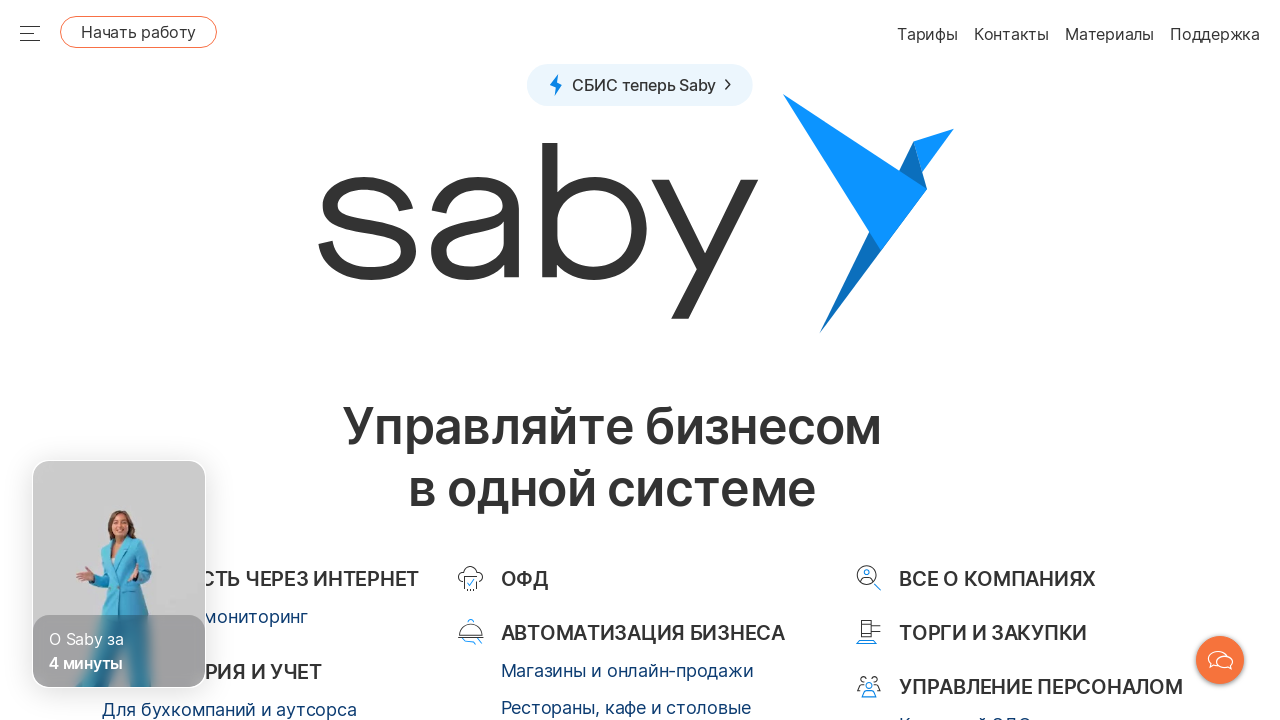

Clicked on the region selector at (90, 712) on .sbis_ru-Region-Chooser__text.sbis_ru-link
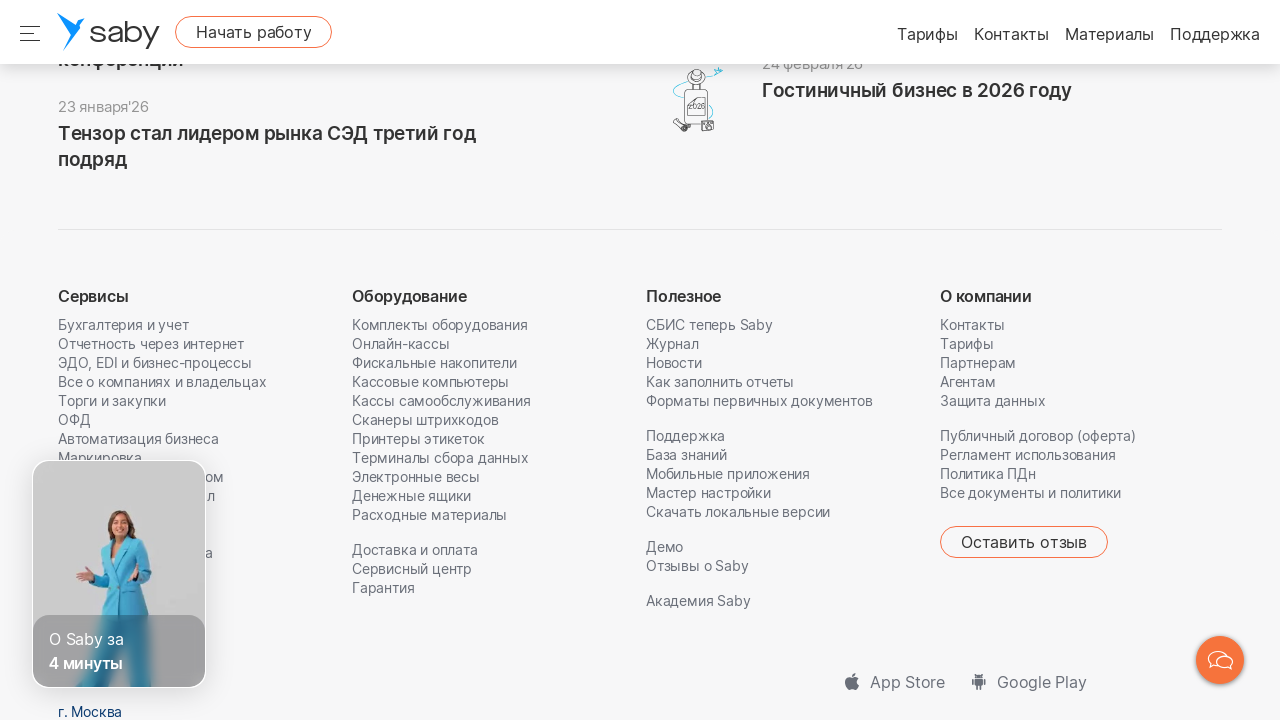

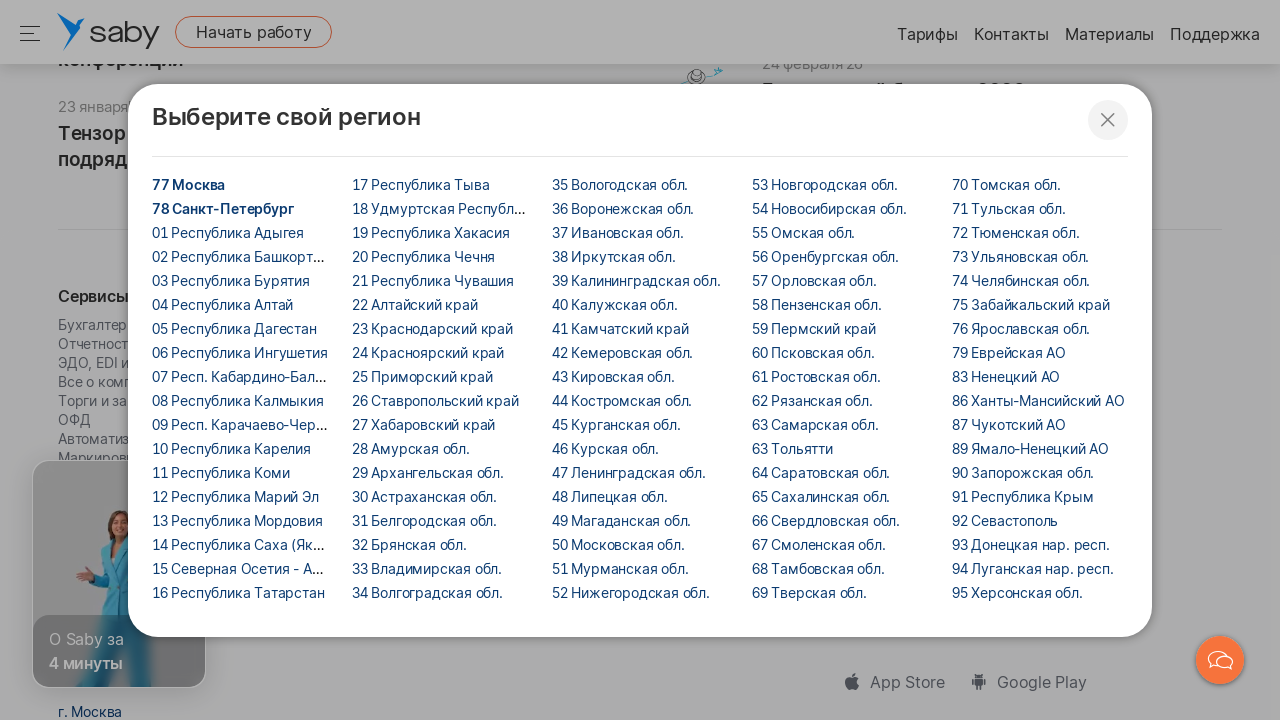